Tests marking individual items as complete using the toggle checkbox.

Starting URL: https://todo-app.serenity-js.org/#/

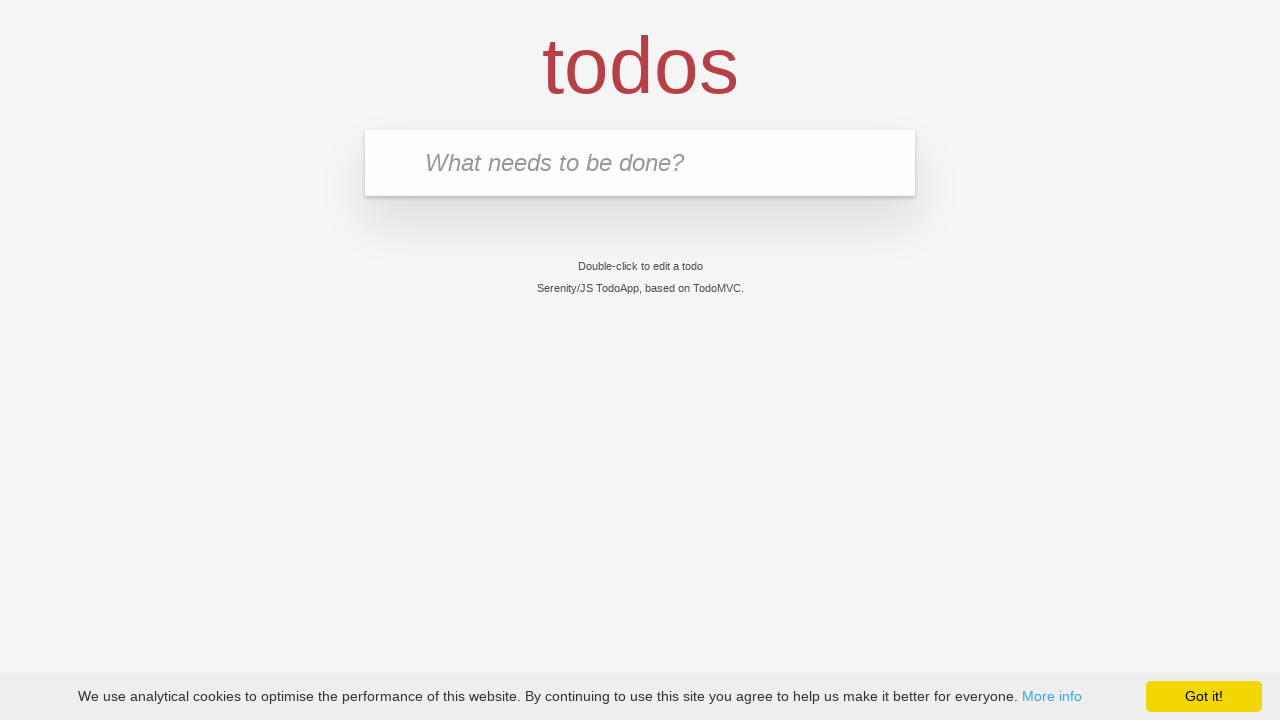

Navigated to todo app
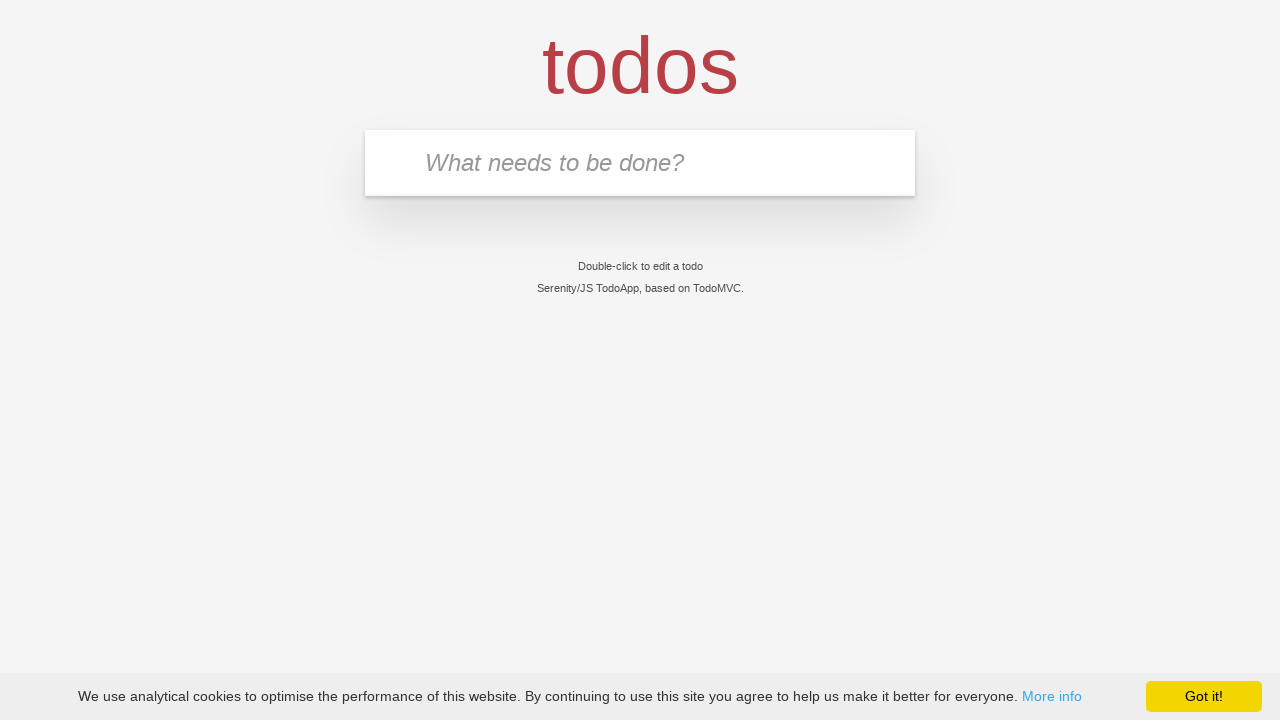

Filled first todo item 'buy some cheese' on .new-todo
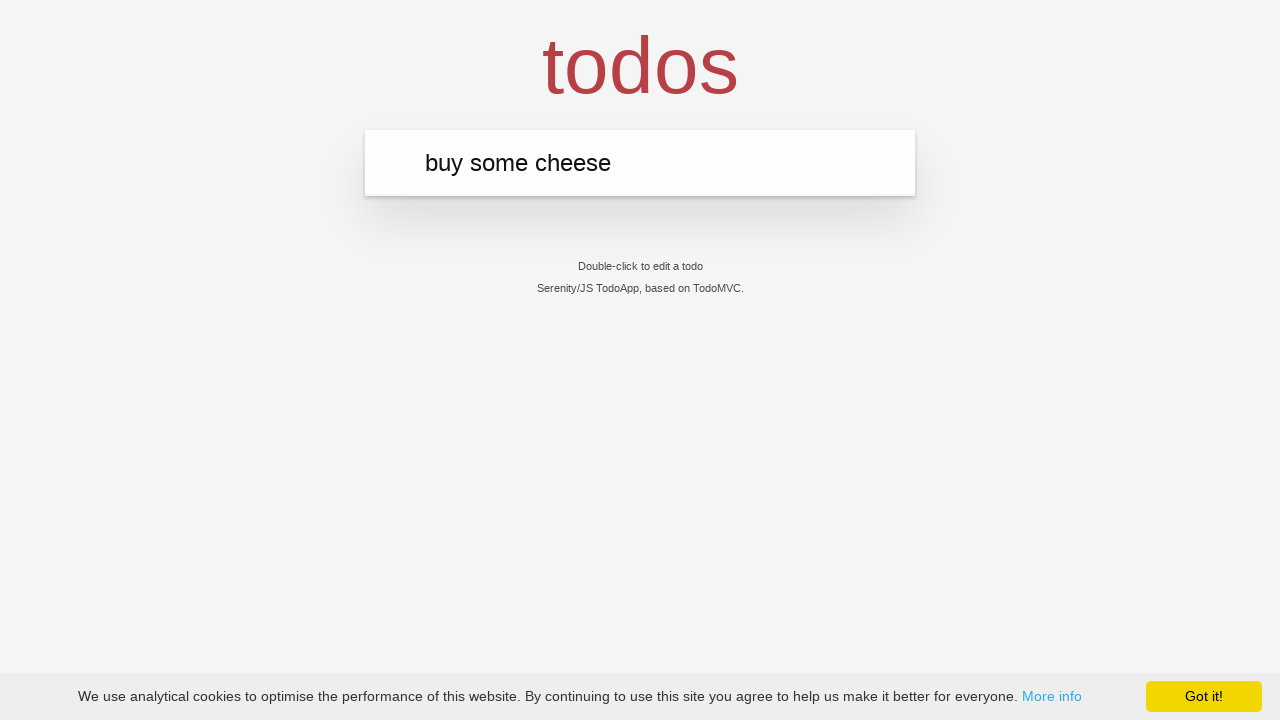

Pressed Enter to create first todo item on .new-todo
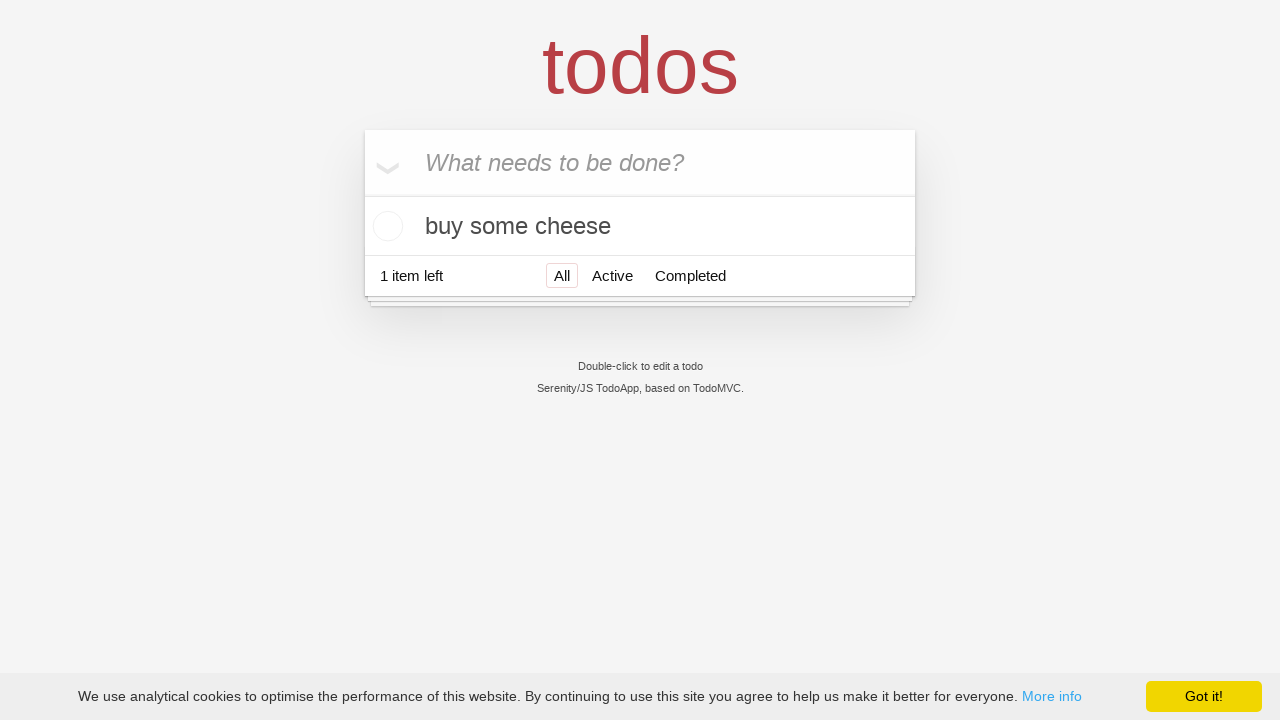

Filled second todo item 'feed the cat' on .new-todo
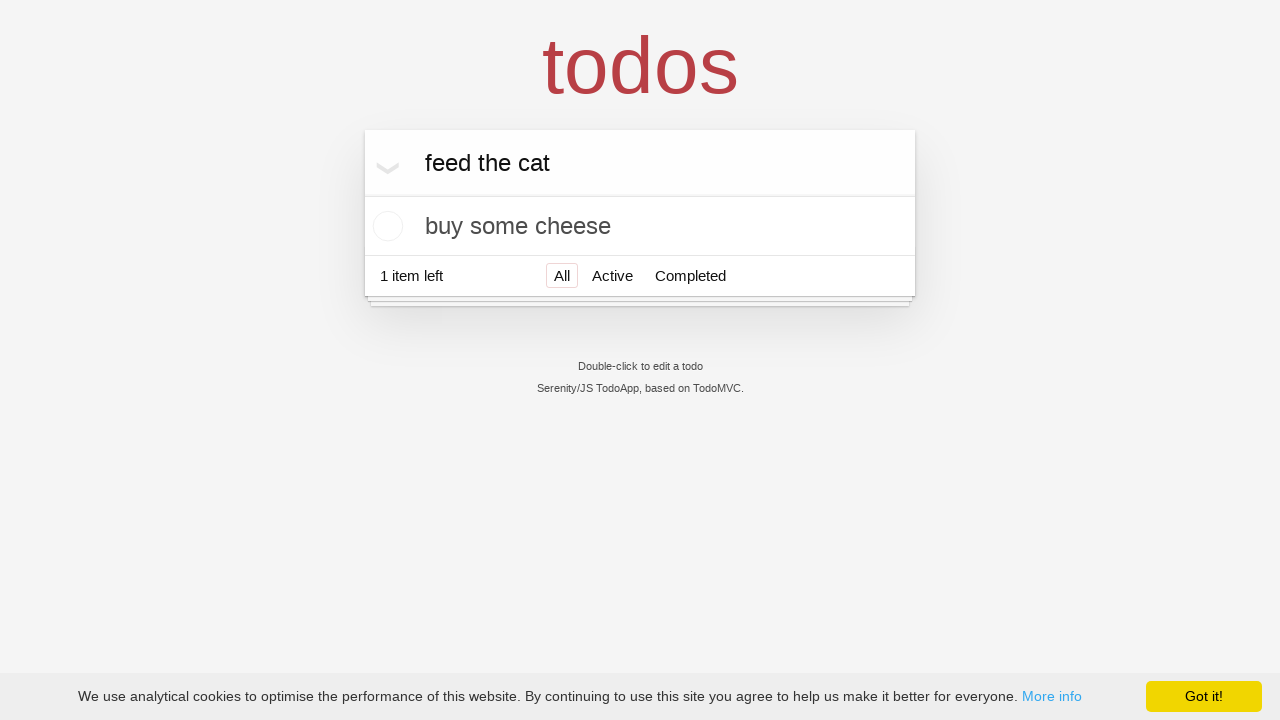

Pressed Enter to create second todo item on .new-todo
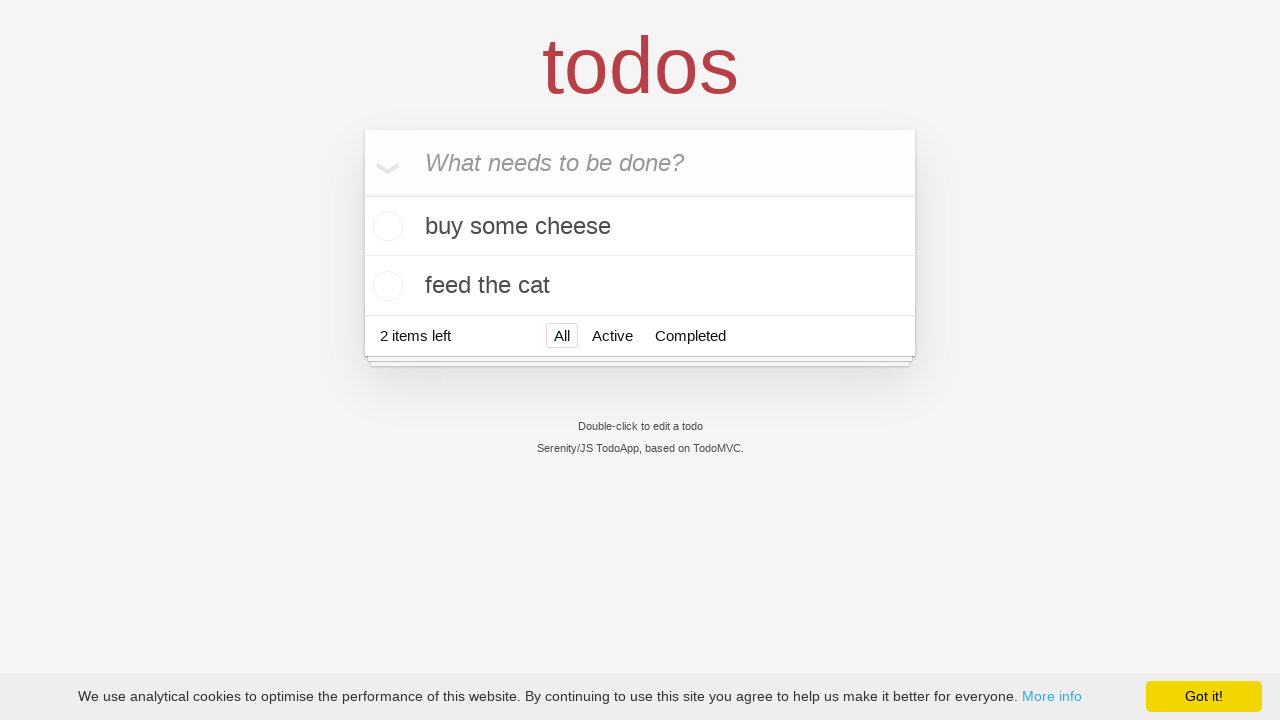

Marked first todo item as complete at (385, 226) on .todo-list li >> nth=0 >> .toggle
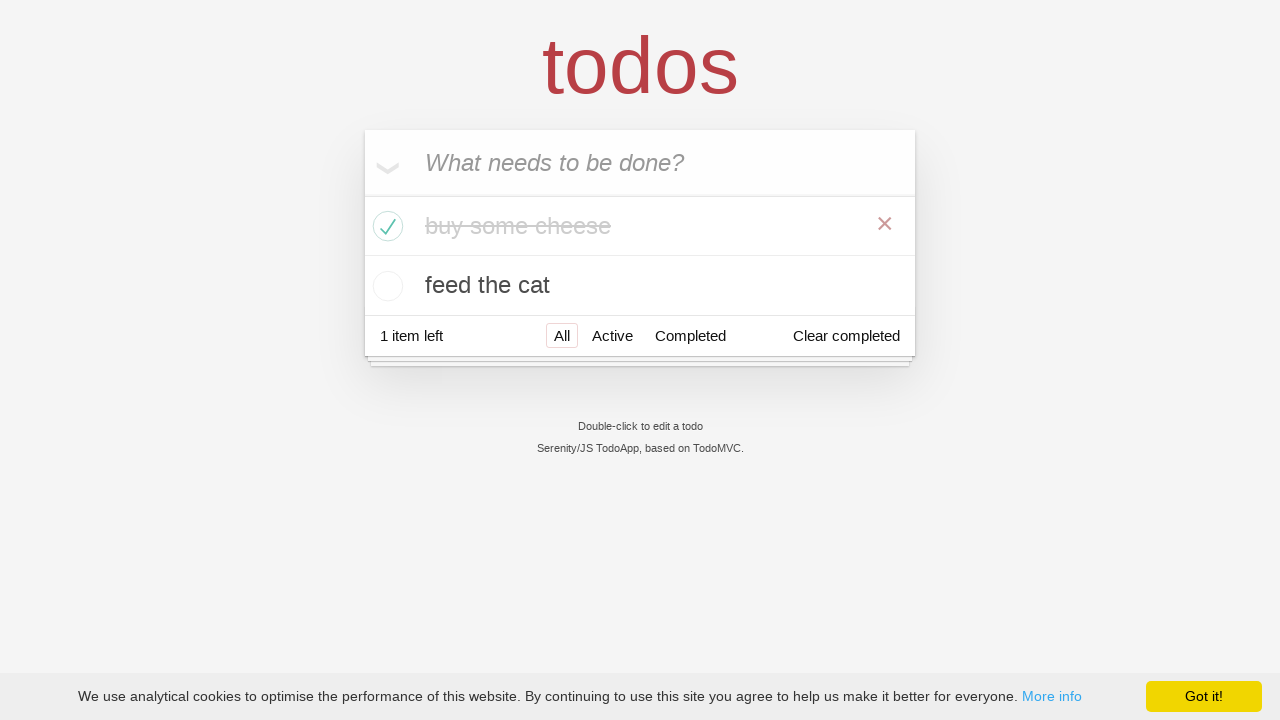

Marked second todo item as complete at (385, 286) on .todo-list li >> nth=1 >> .toggle
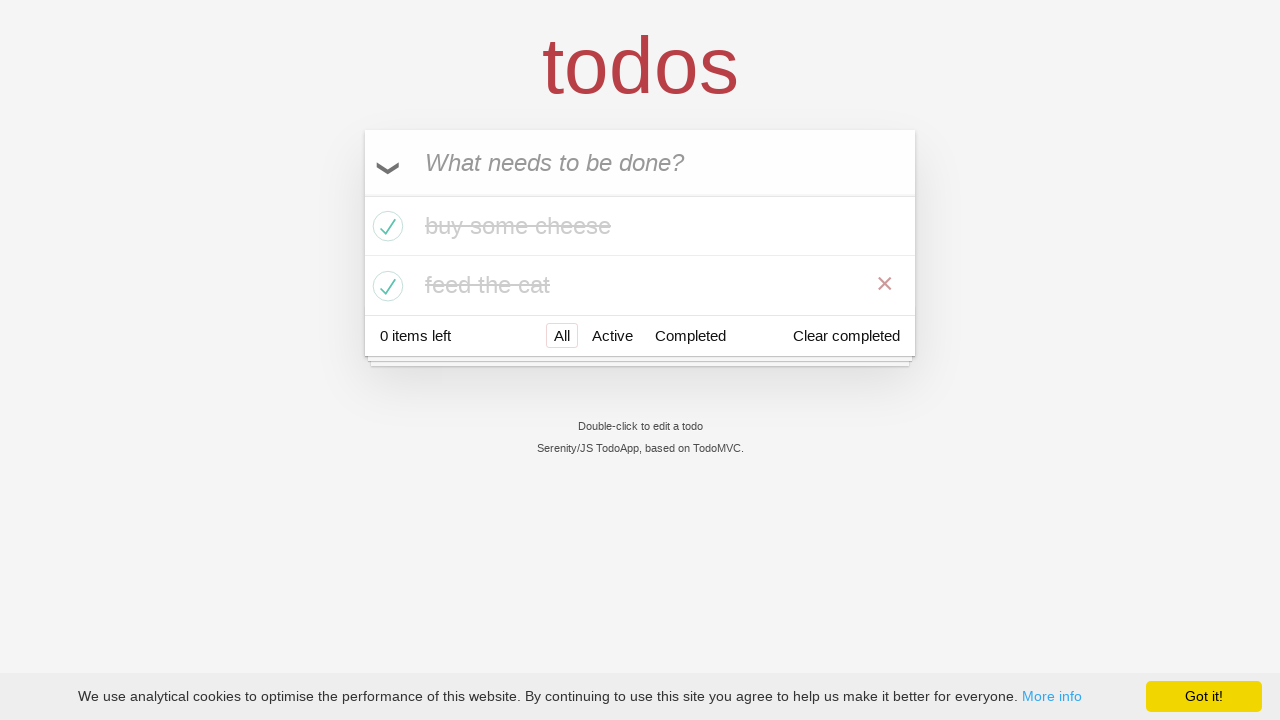

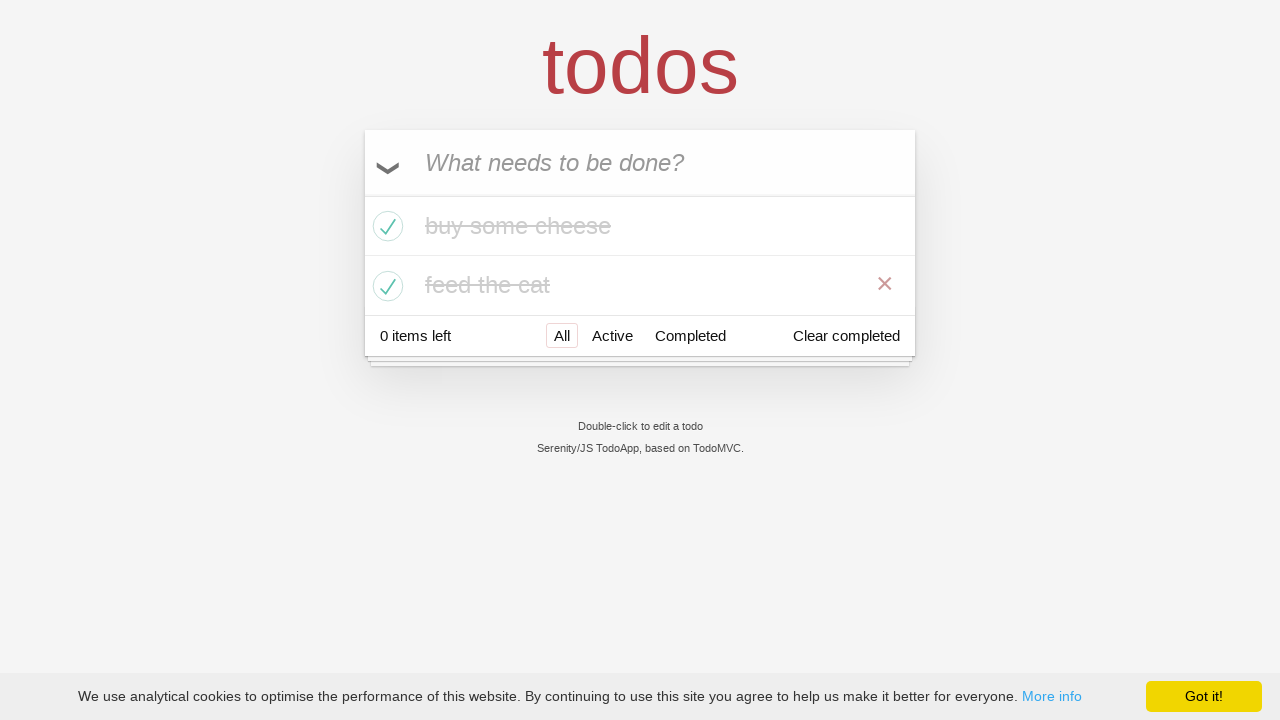